Tests browser navigation controls by going back, forward, and refreshing the page after initial navigation

Starting URL: https://demoqa.com/select-menu

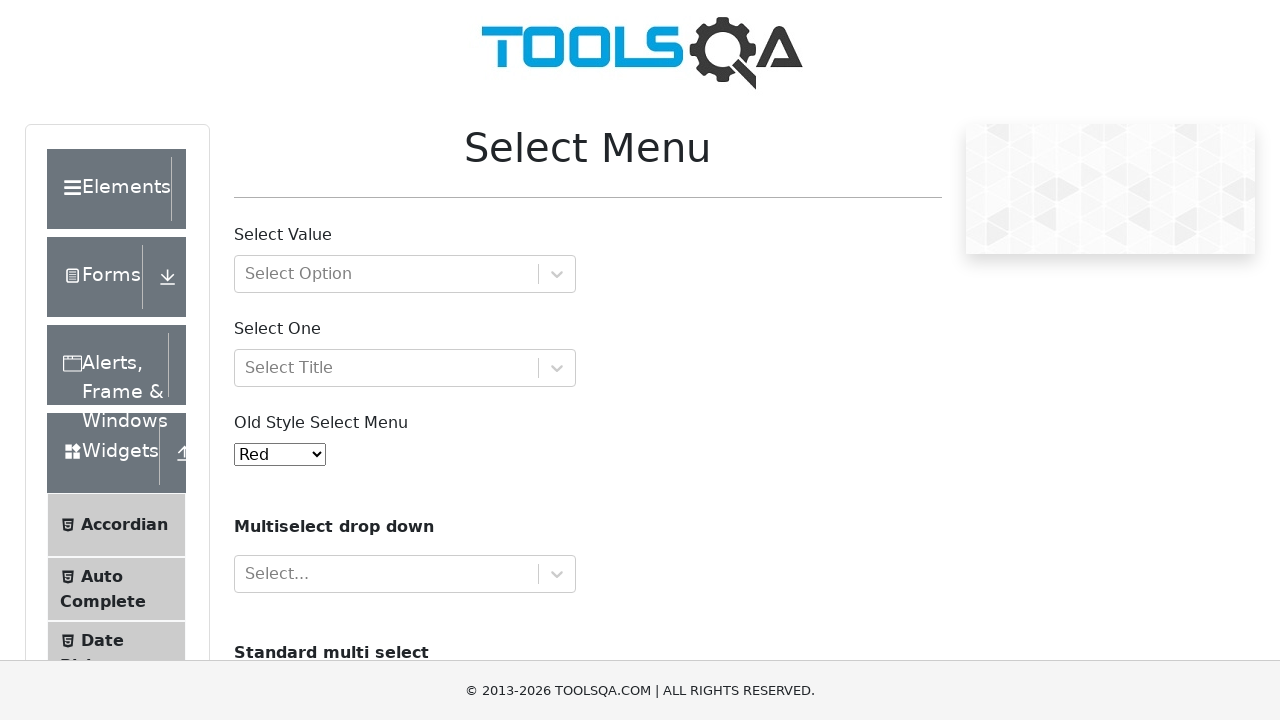

Navigated to https://demoqa.com/select-menu
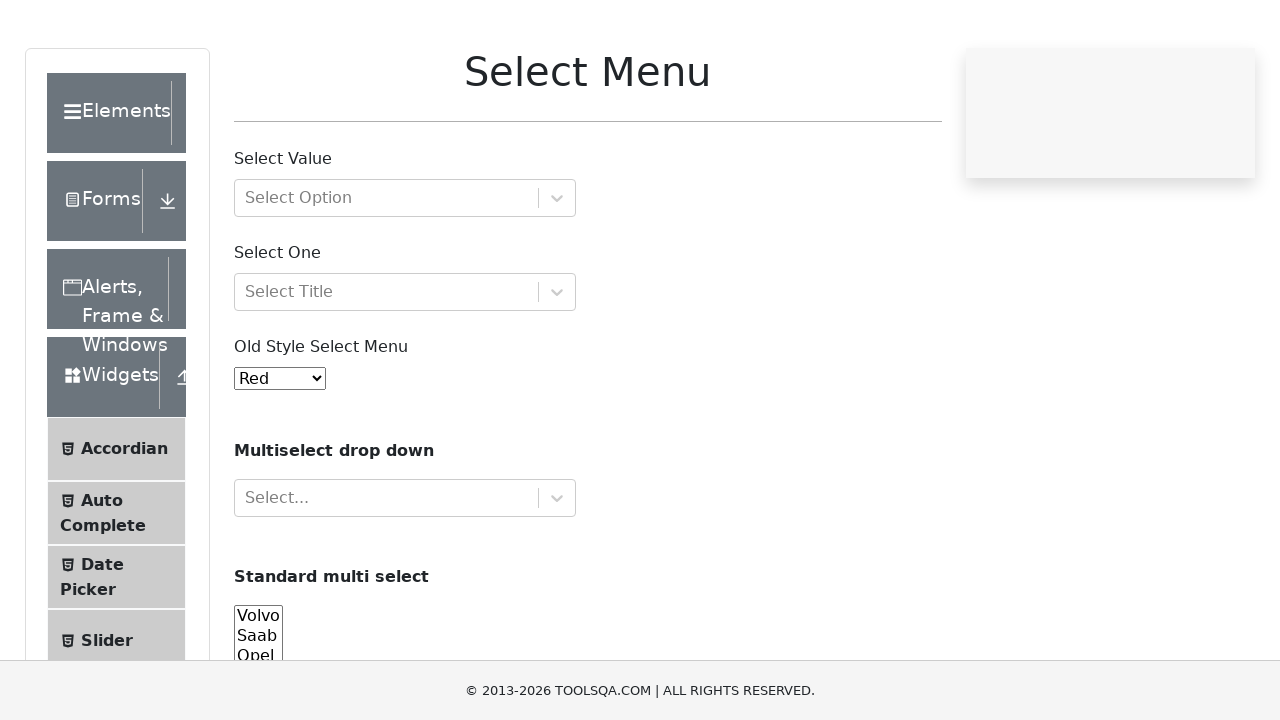

Navigated back in browser history
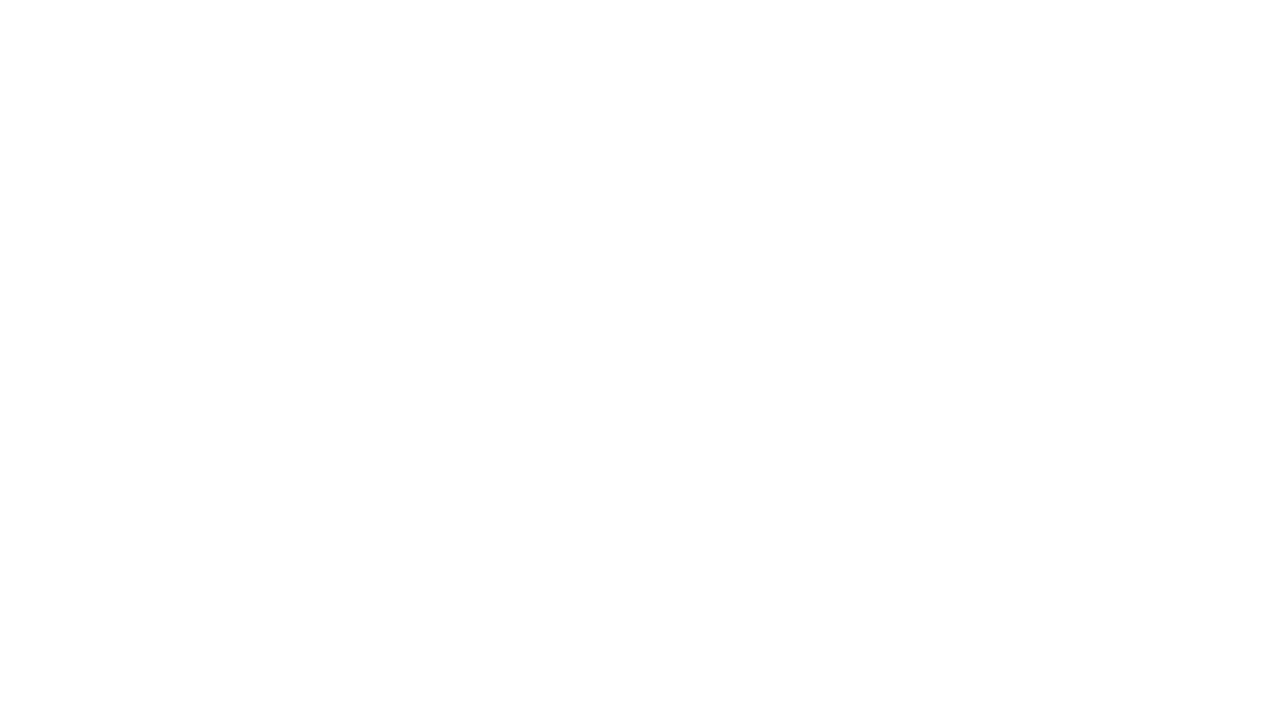

Navigated forward in browser history
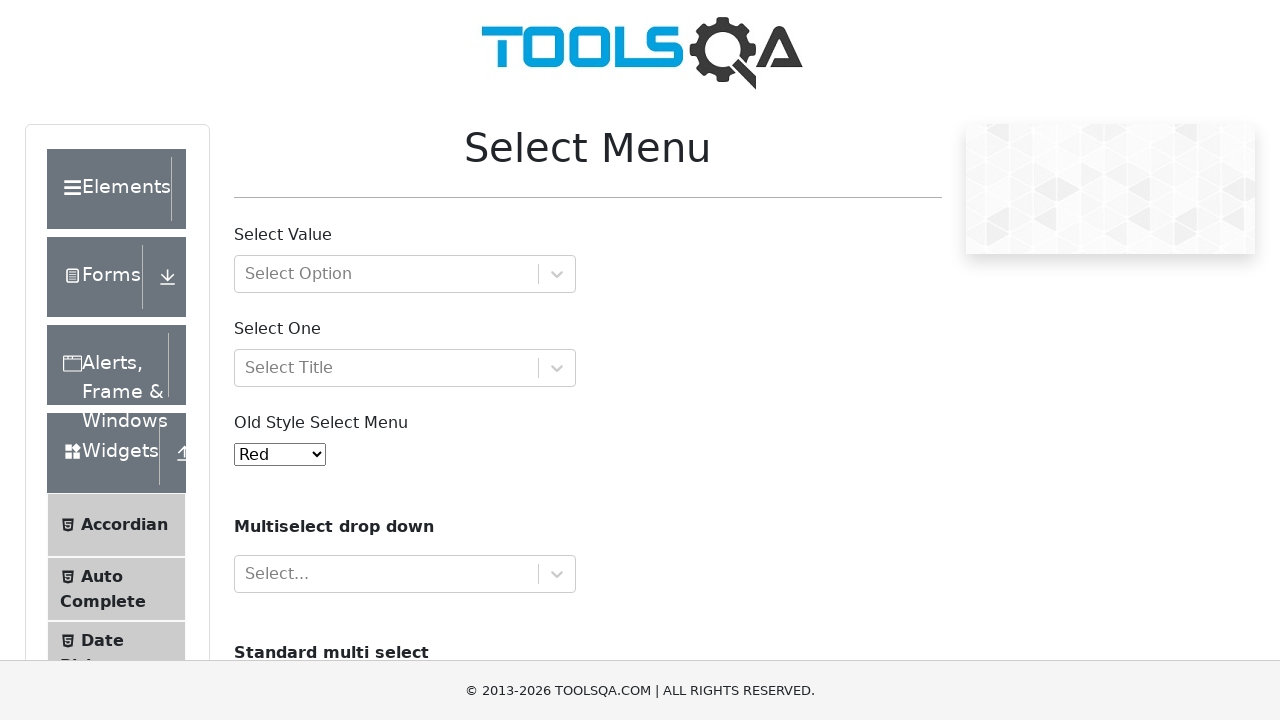

Refreshed the current page
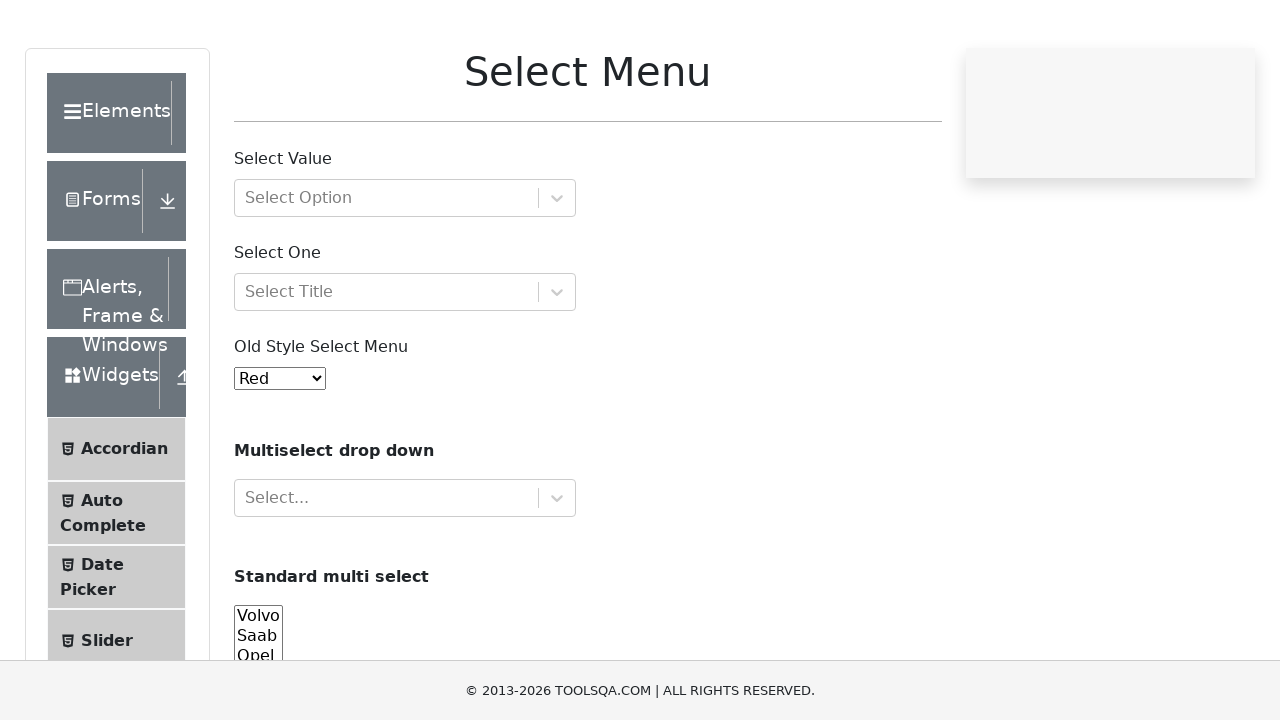

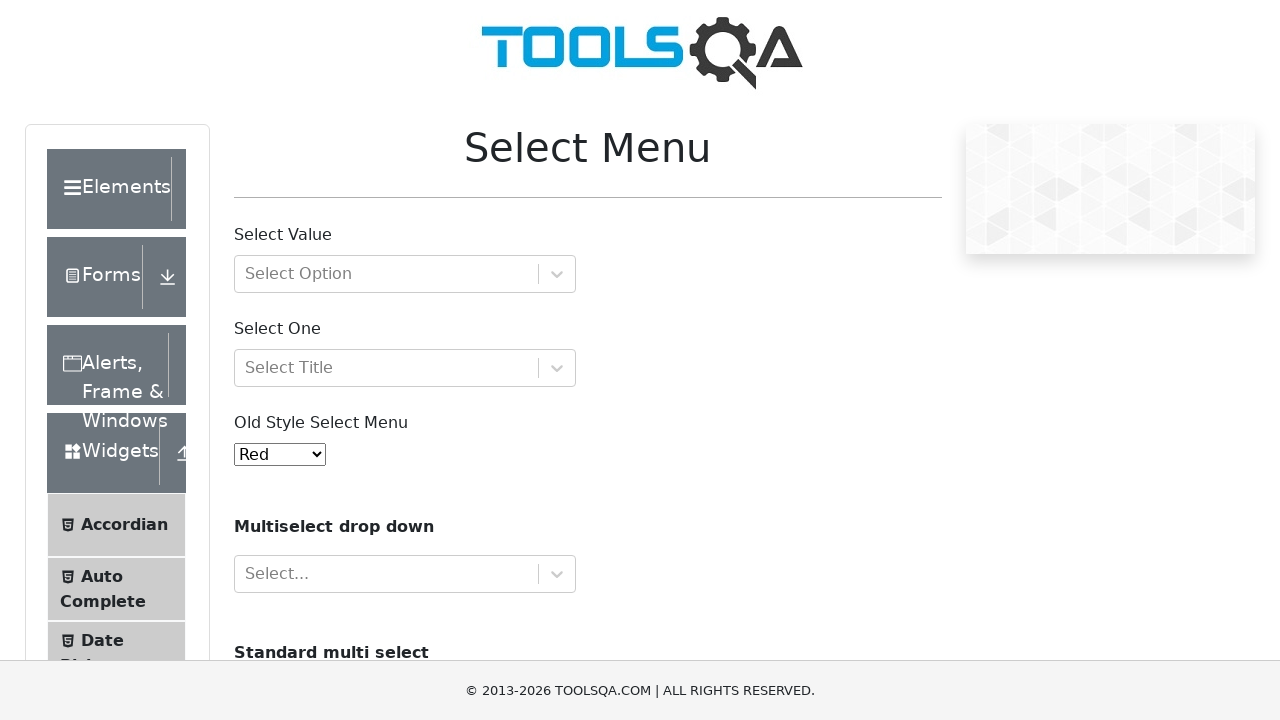